Tests searching for a park by name and navigating to the park's detail page by clicking on the search result.

Starting URL: https://bcparks.ca/

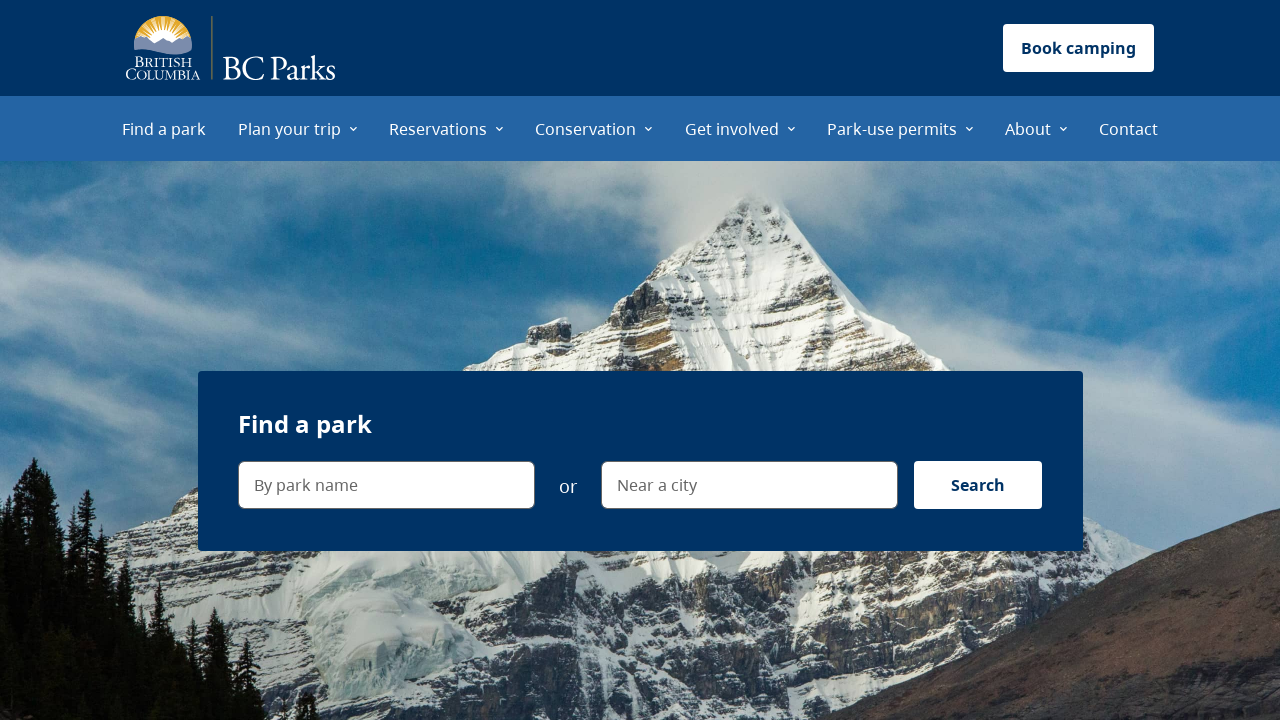

Waited for page to fully load with networkidle state
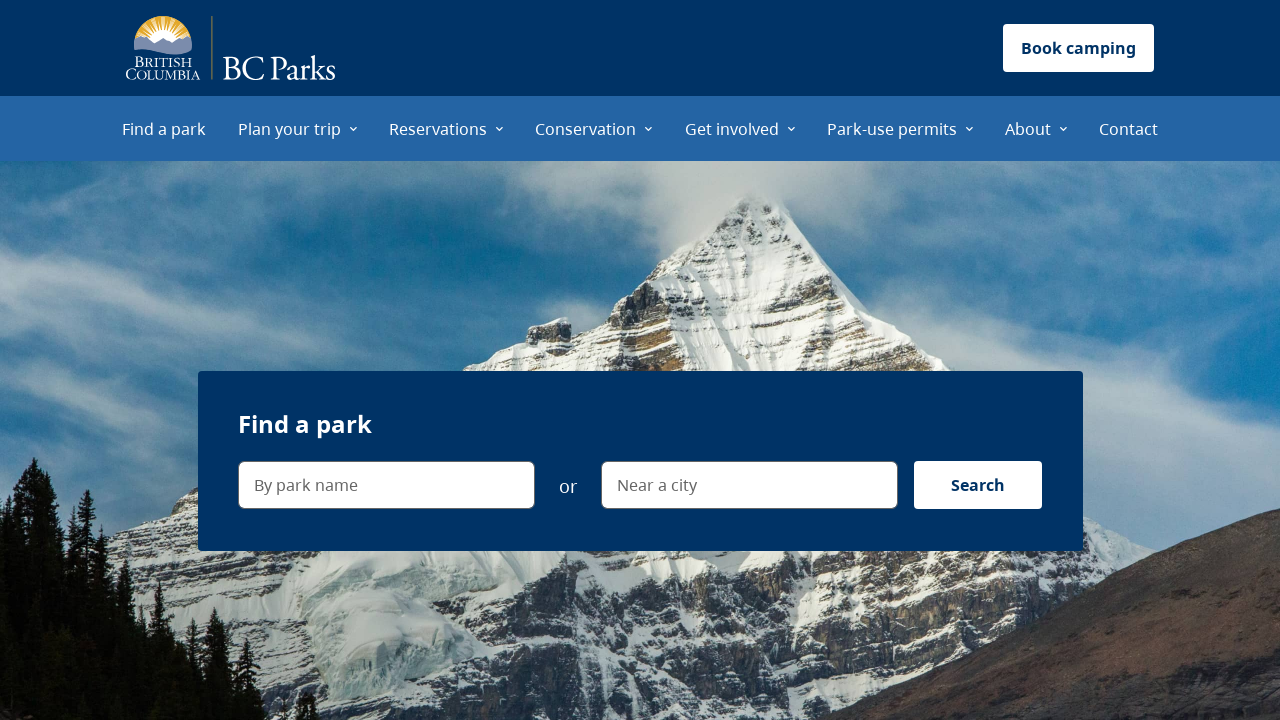

Clicked on the park name search field at (386, 485) on internal:label="By park name"i
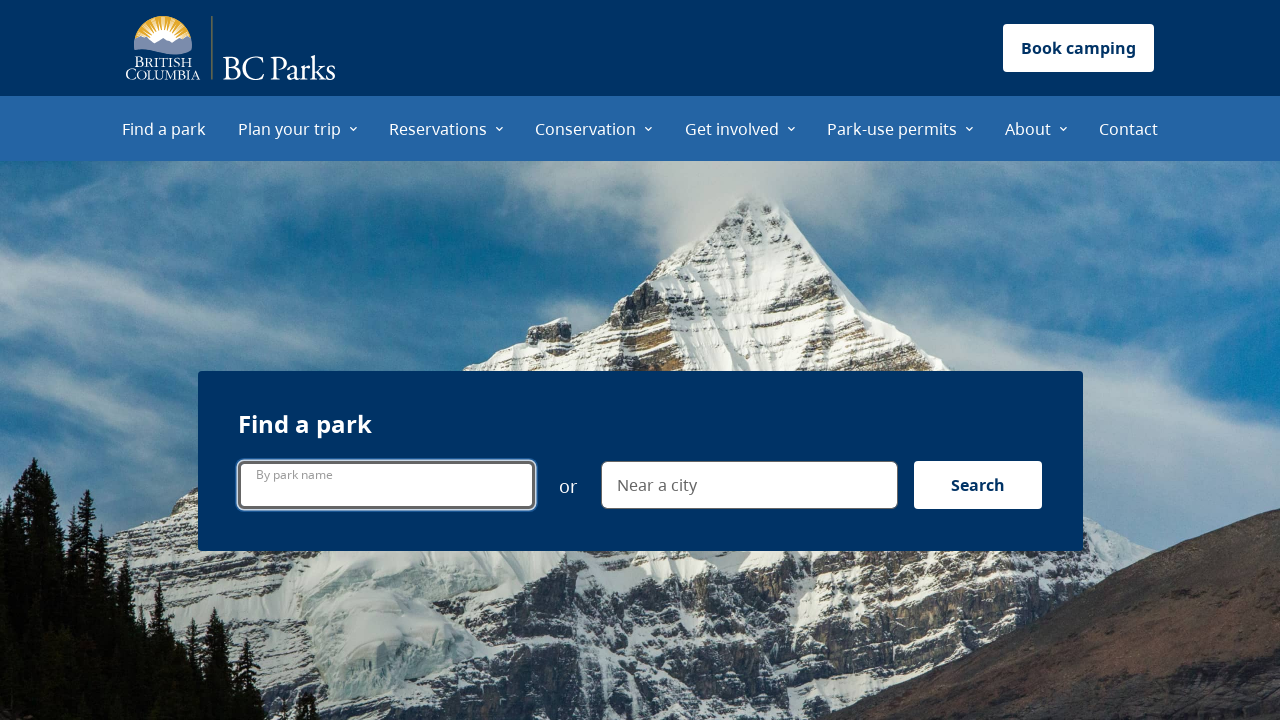

Filled search field with 'joffres' on internal:label="By park name"i
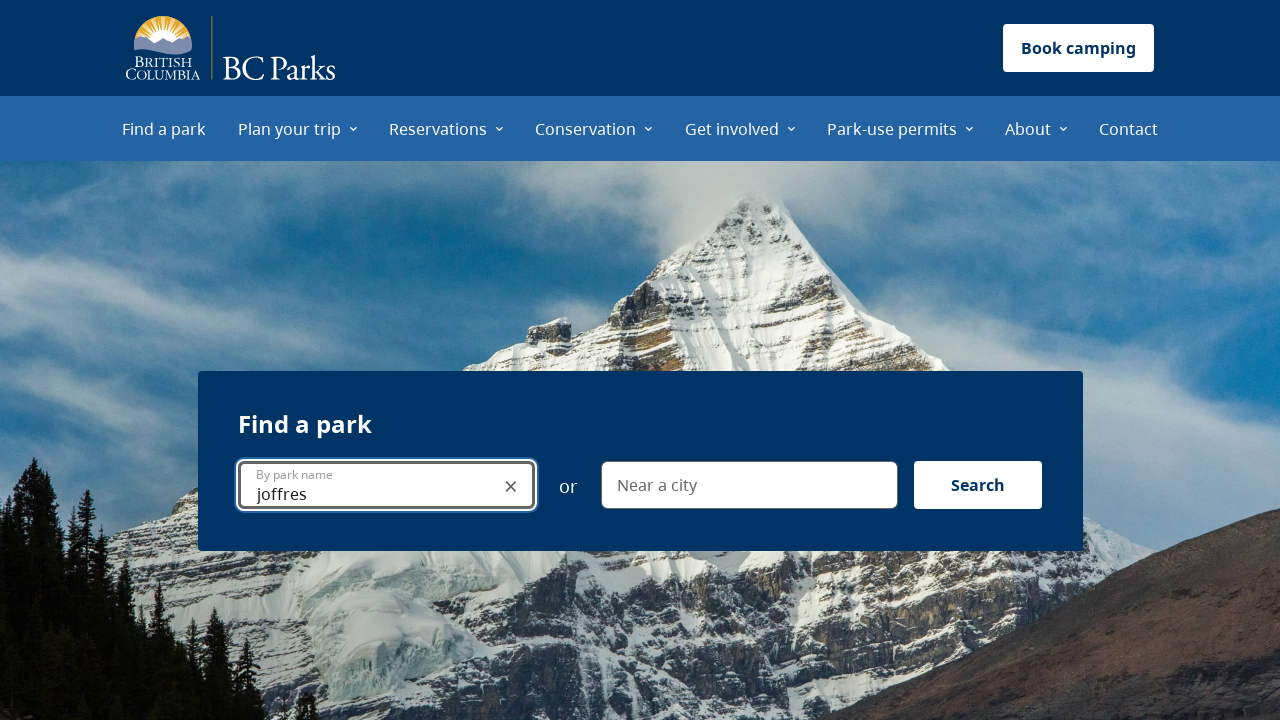

Clicked the search button at (978, 485) on internal:label="Search"i
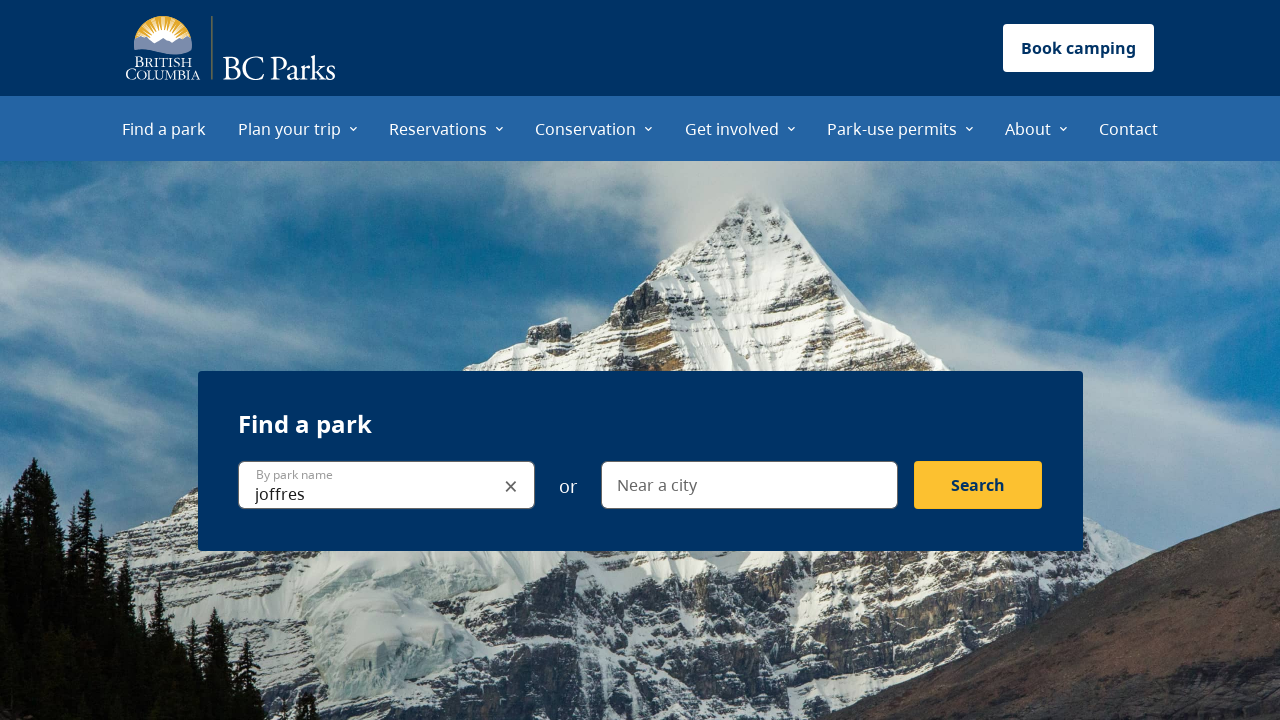

Clicked on Joffre Lakes Park search result link at (706, 365) on internal:role=link[name="Joffre Lakes Park"i]
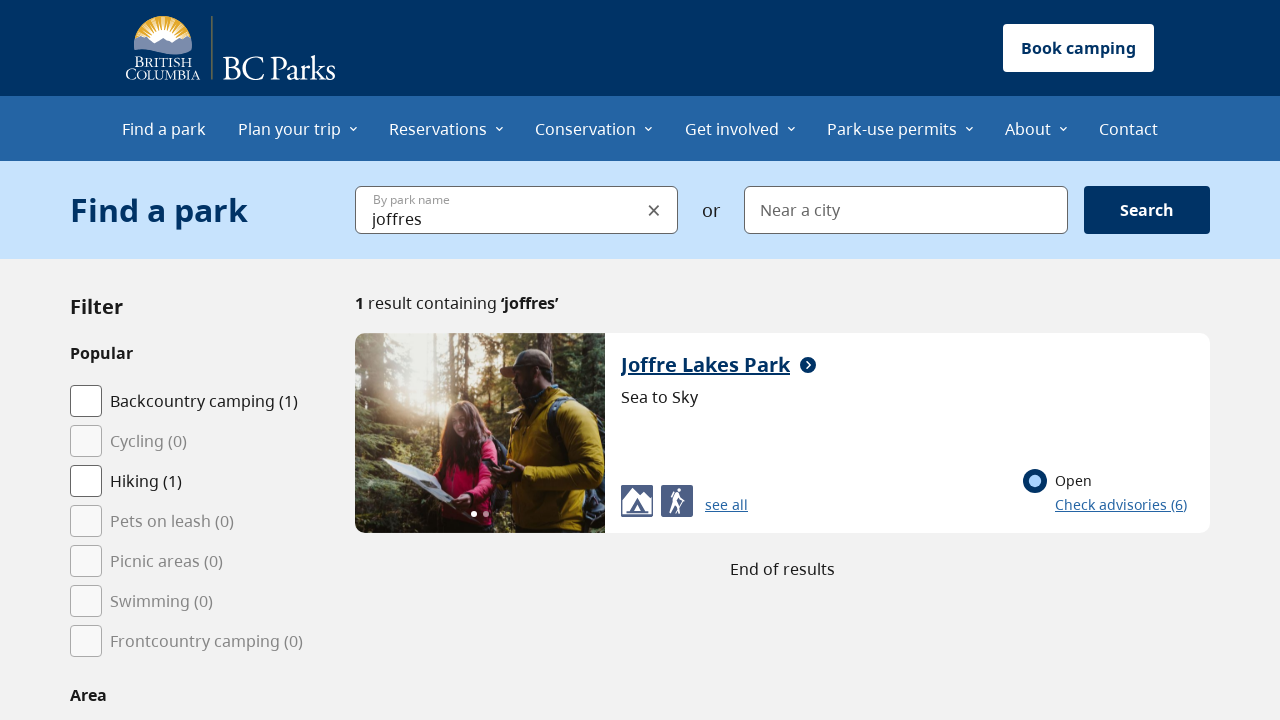

Verified navigation to Joffre Lakes Park detail page
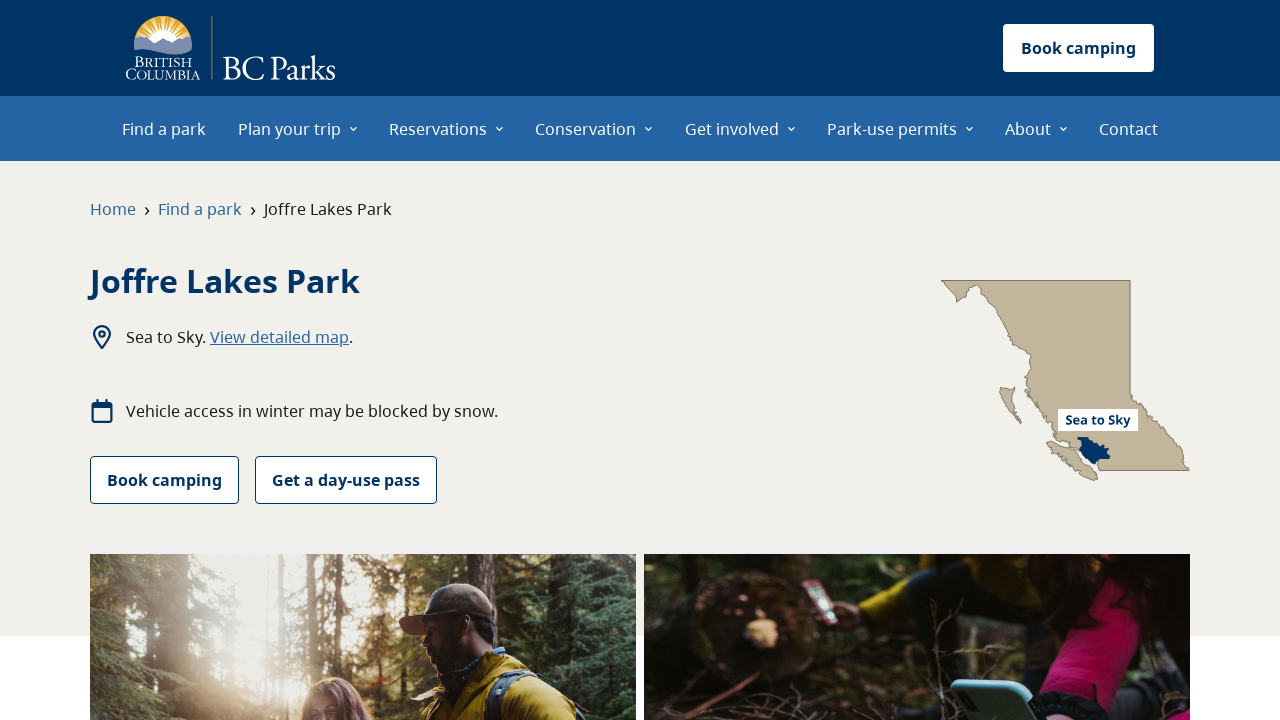

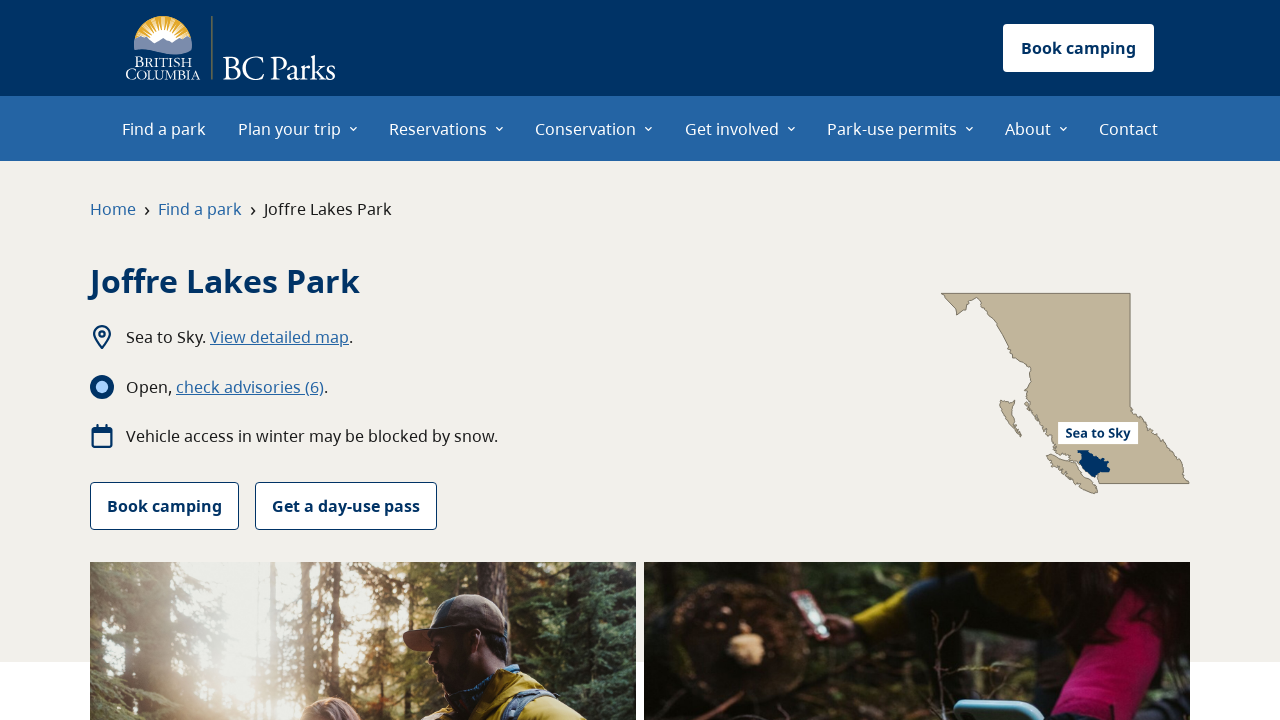